Tests input element handling on letcode.in by navigating to the Edit page, entering text, appending text, clearing text, and verifying disabled/readonly states of various input fields

Starting URL: https://letcode.in/test

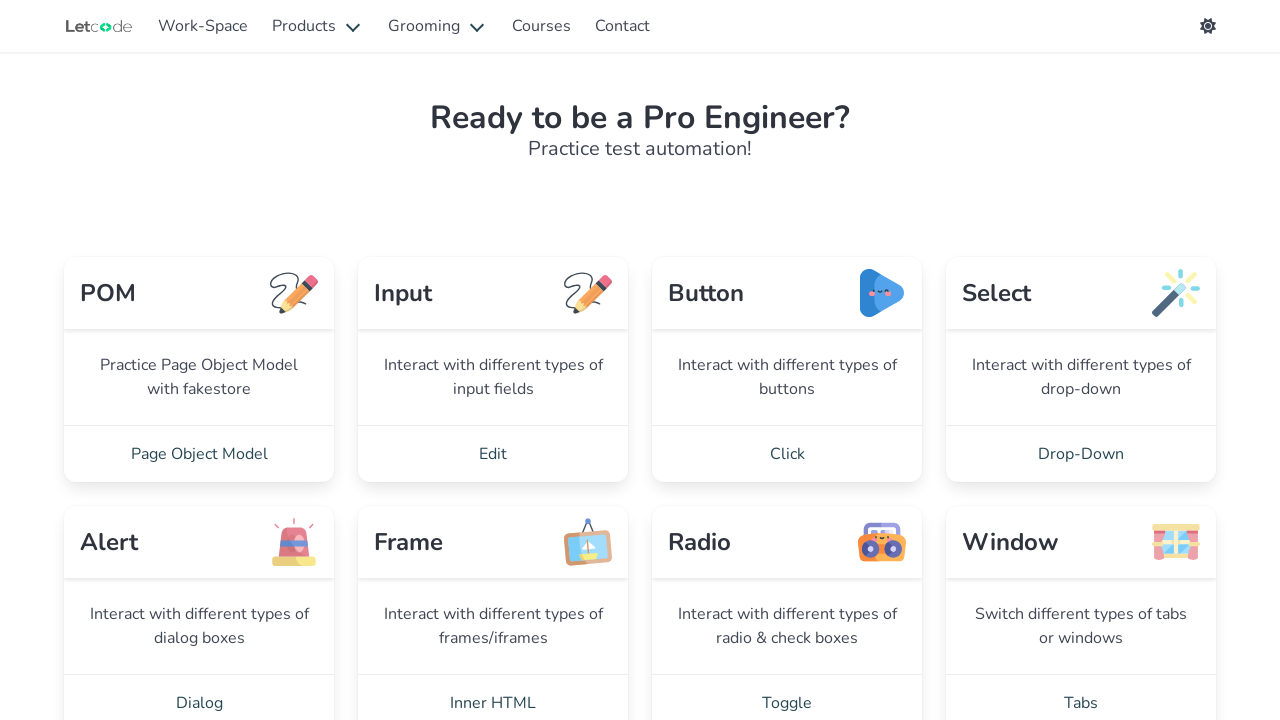

Clicked Edit link to navigate to input elements page at (493, 454) on internal:role=link[name="Edit"i]
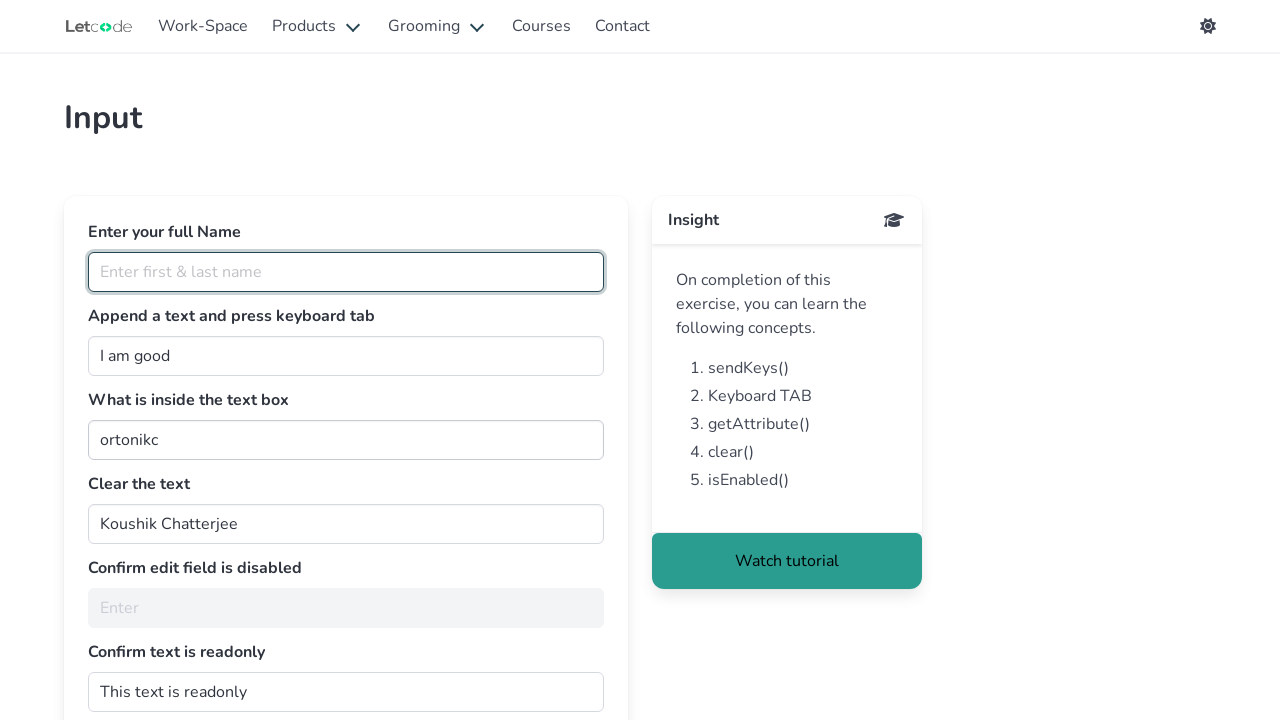

Entered 'Narmada Nalubolu' in fullName field on #fullName
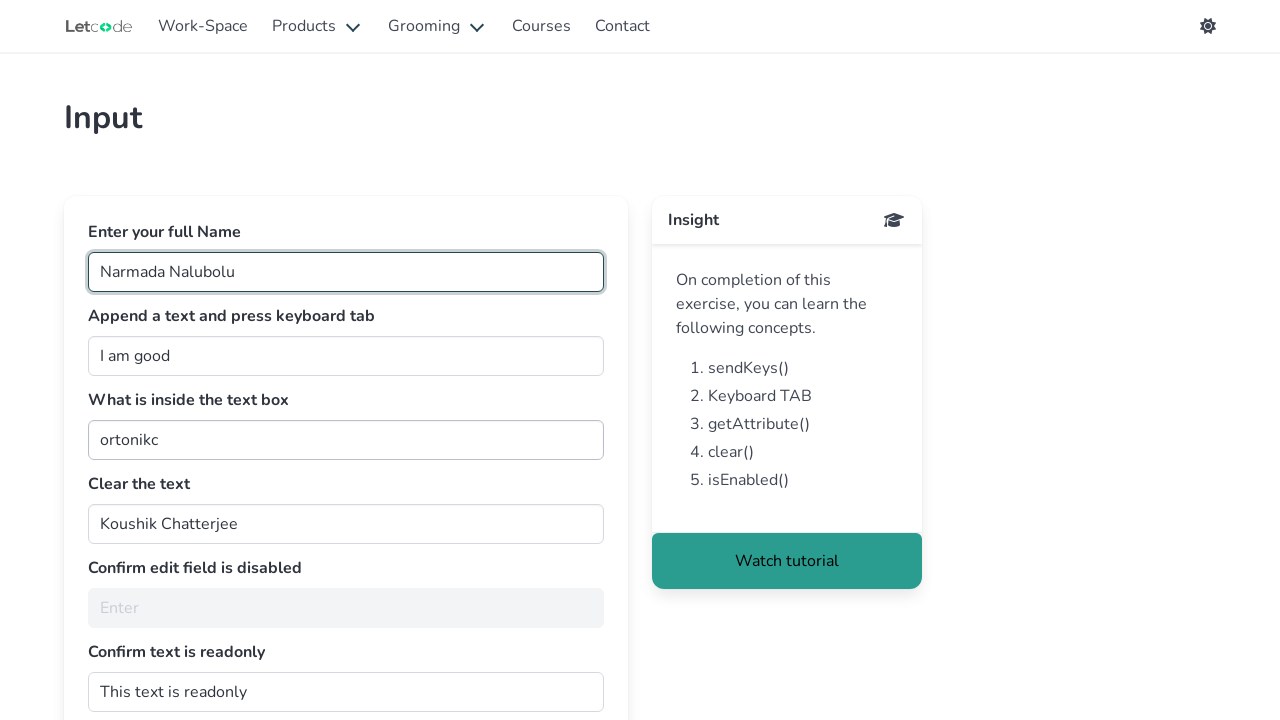

Focused on join field on #join
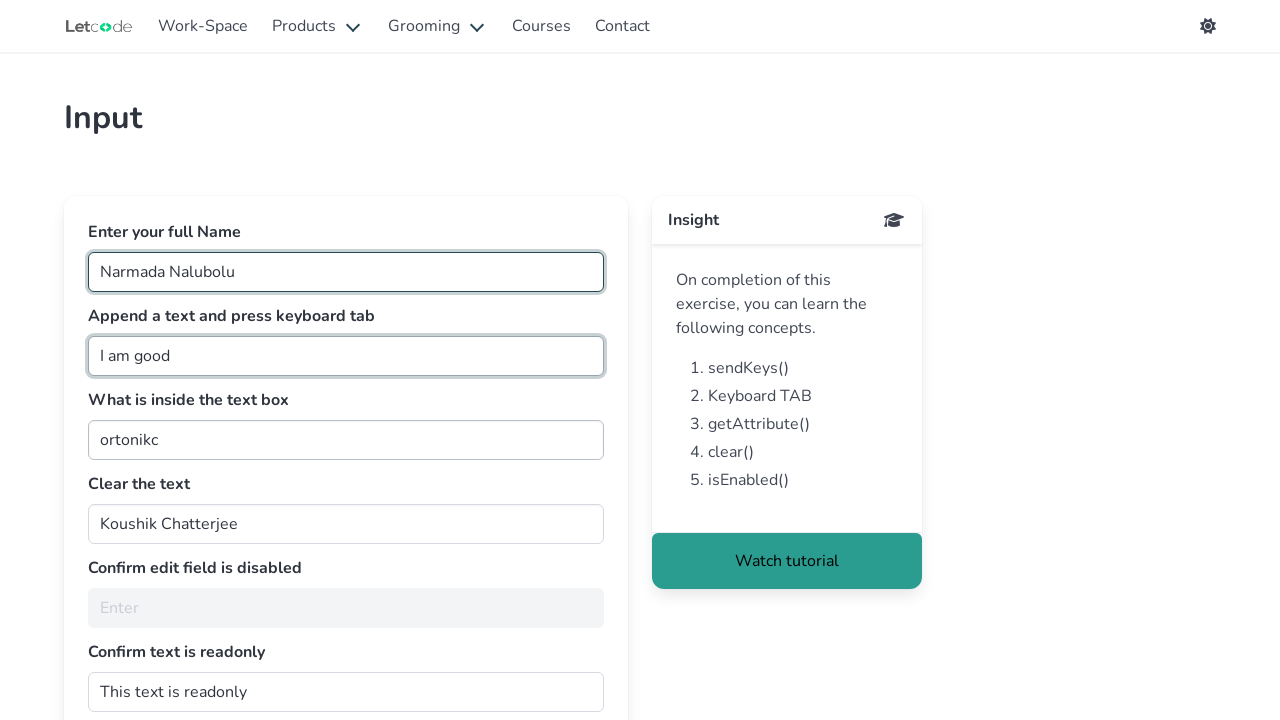

Pressed End key to move cursor to end of join field
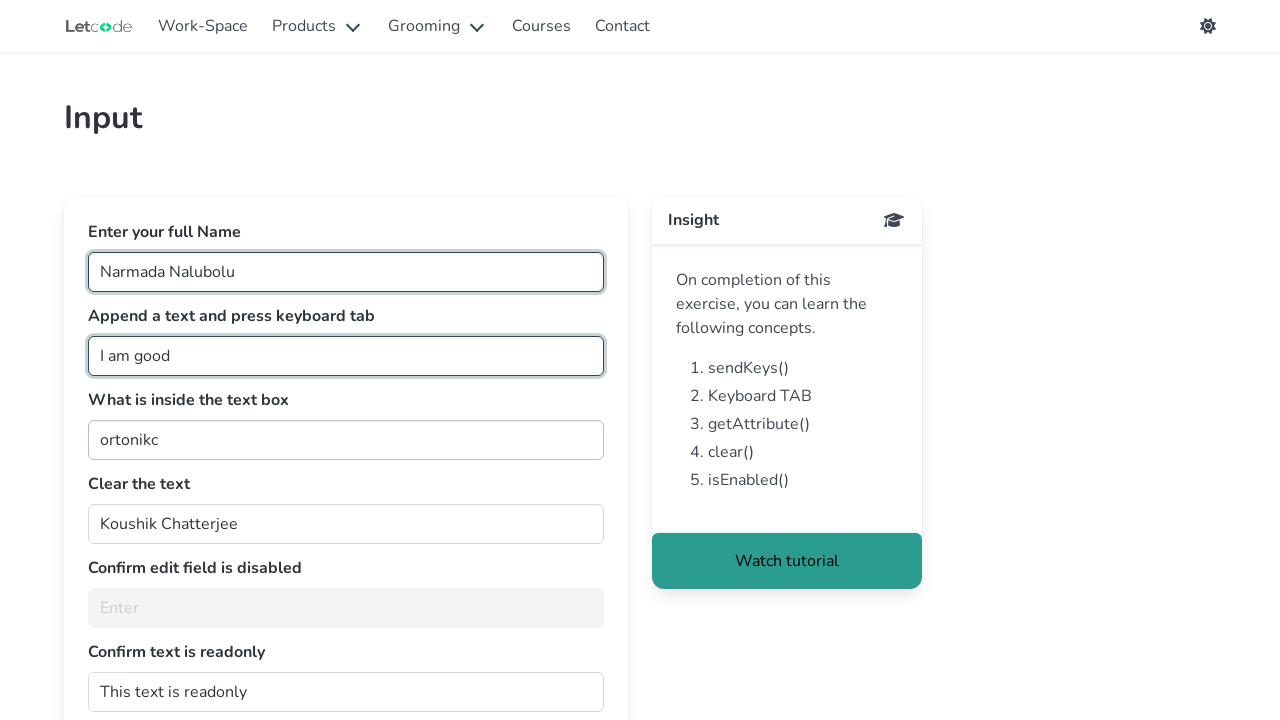

Appended ' Narmada' to join field on #join
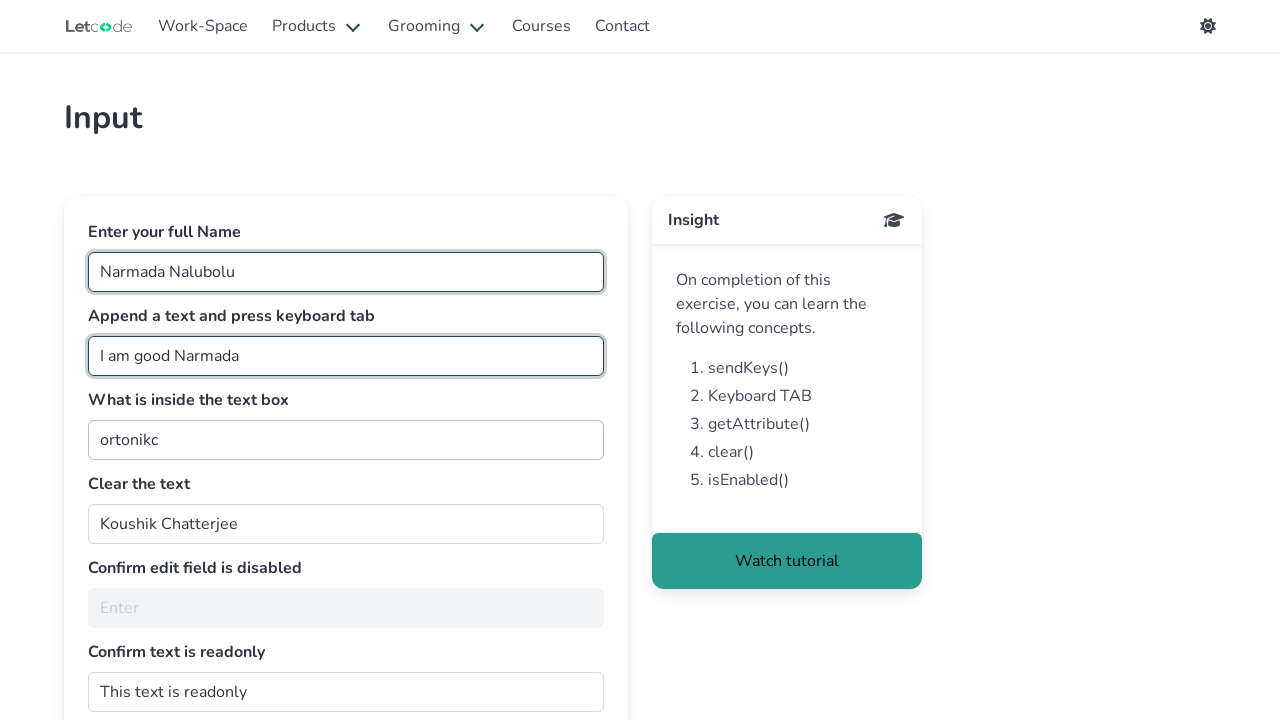

Retrieved text from getMe field: 'ortonikc'
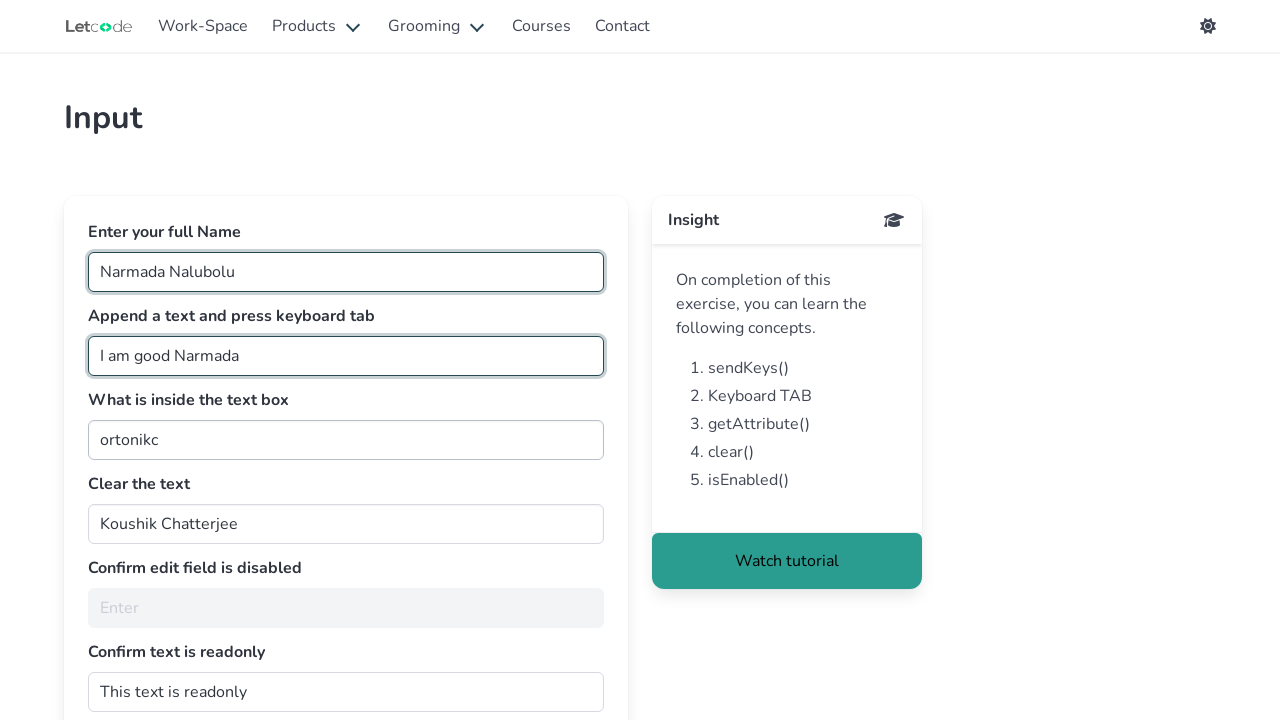

Cleared text in clearMe field on #clearMe
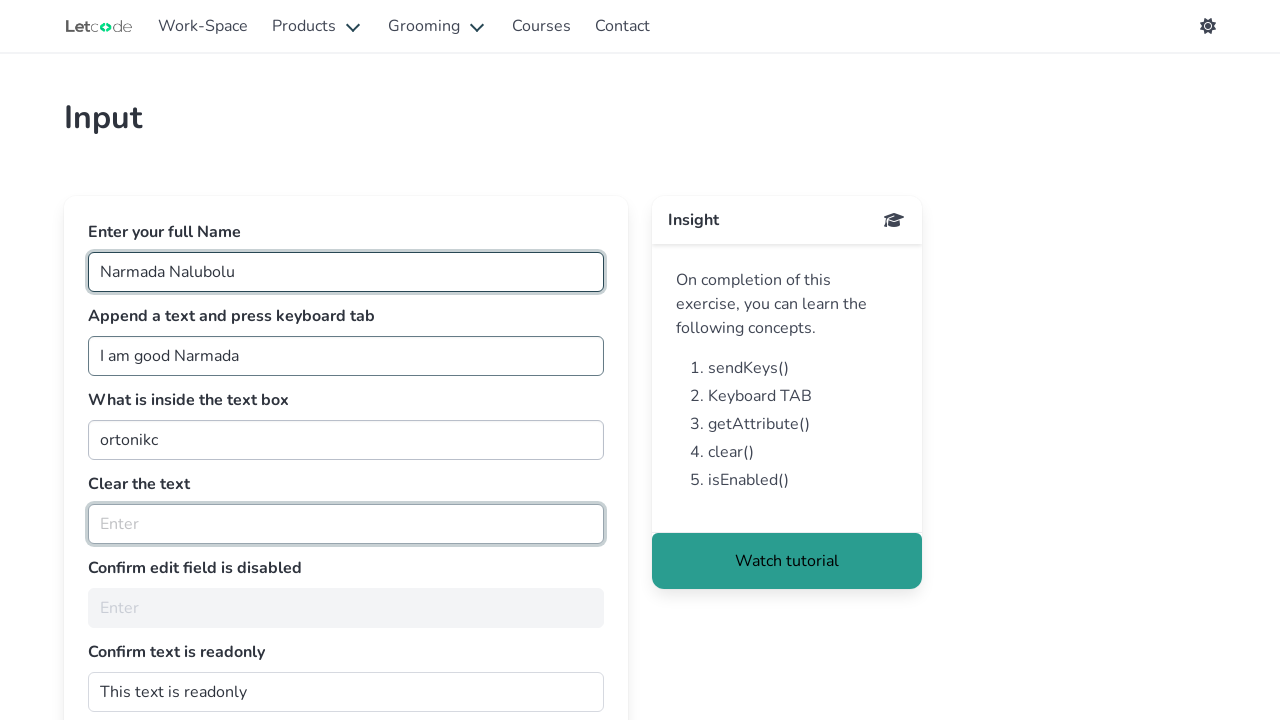

Checked if noEdit field is disabled: True
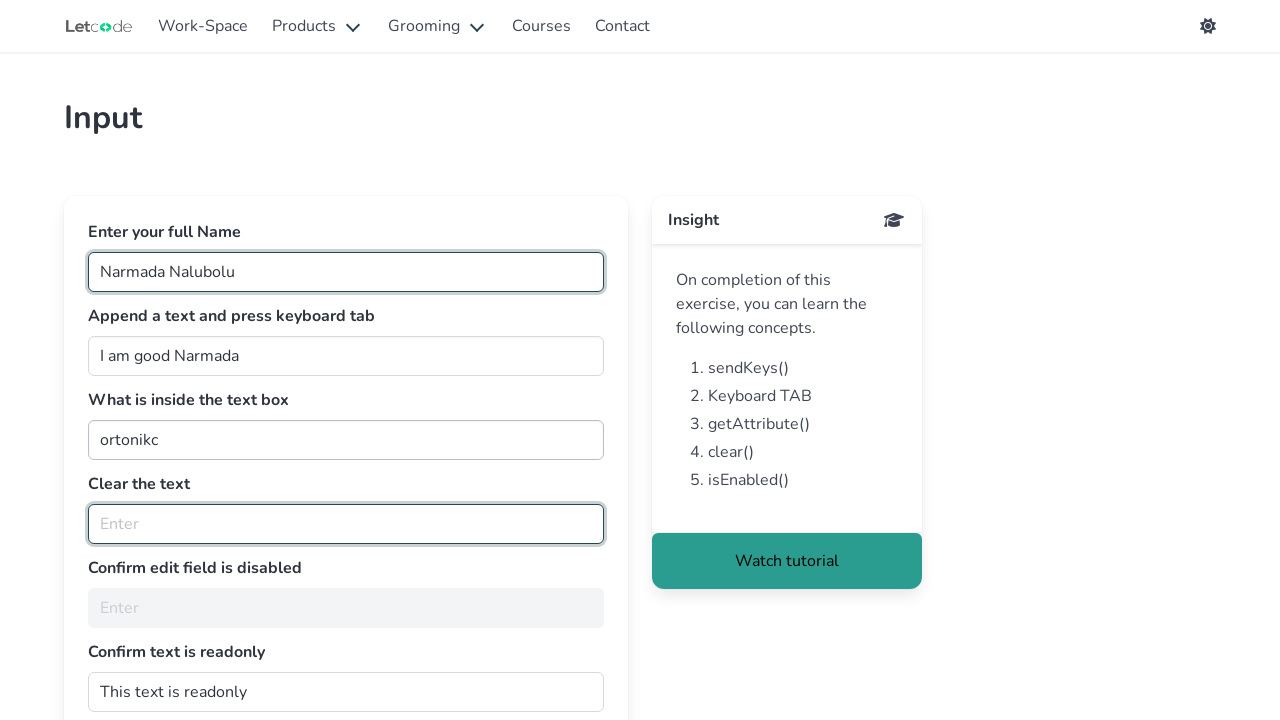

Verified that noEdit field is disabled
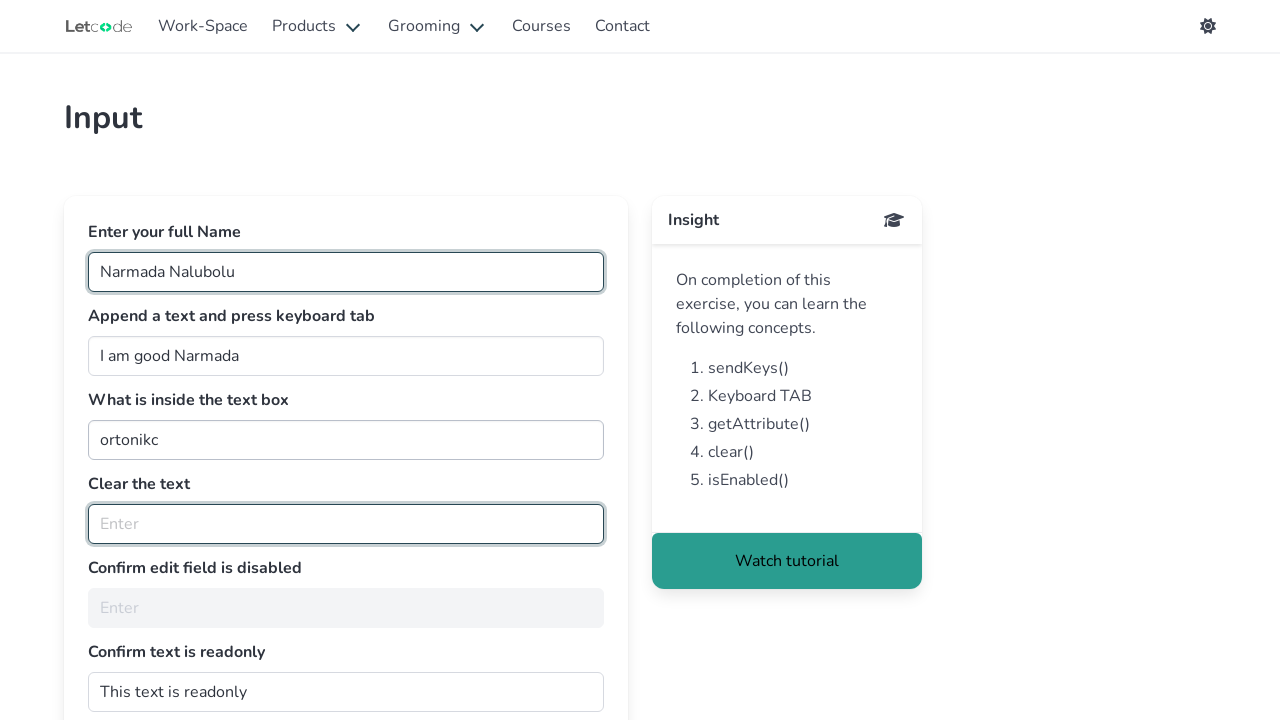

Checked if dontwrite field is readonly: True
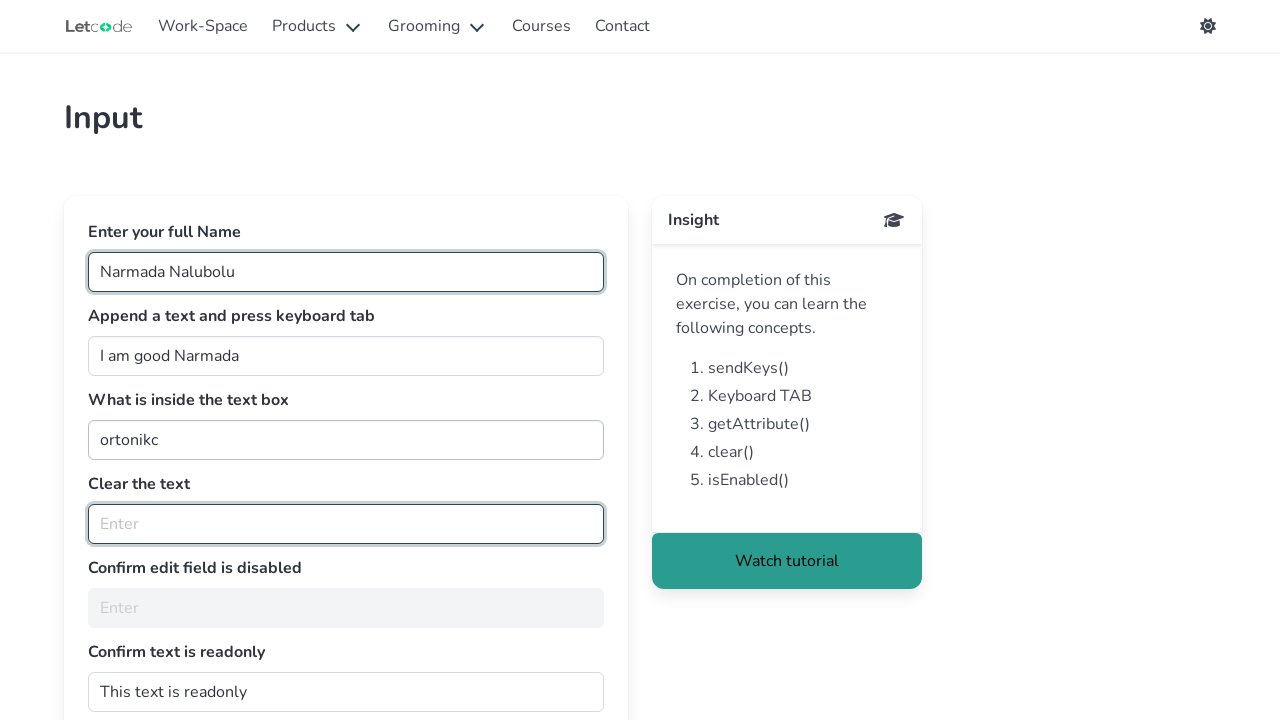

Verified that dontwrite field is readonly
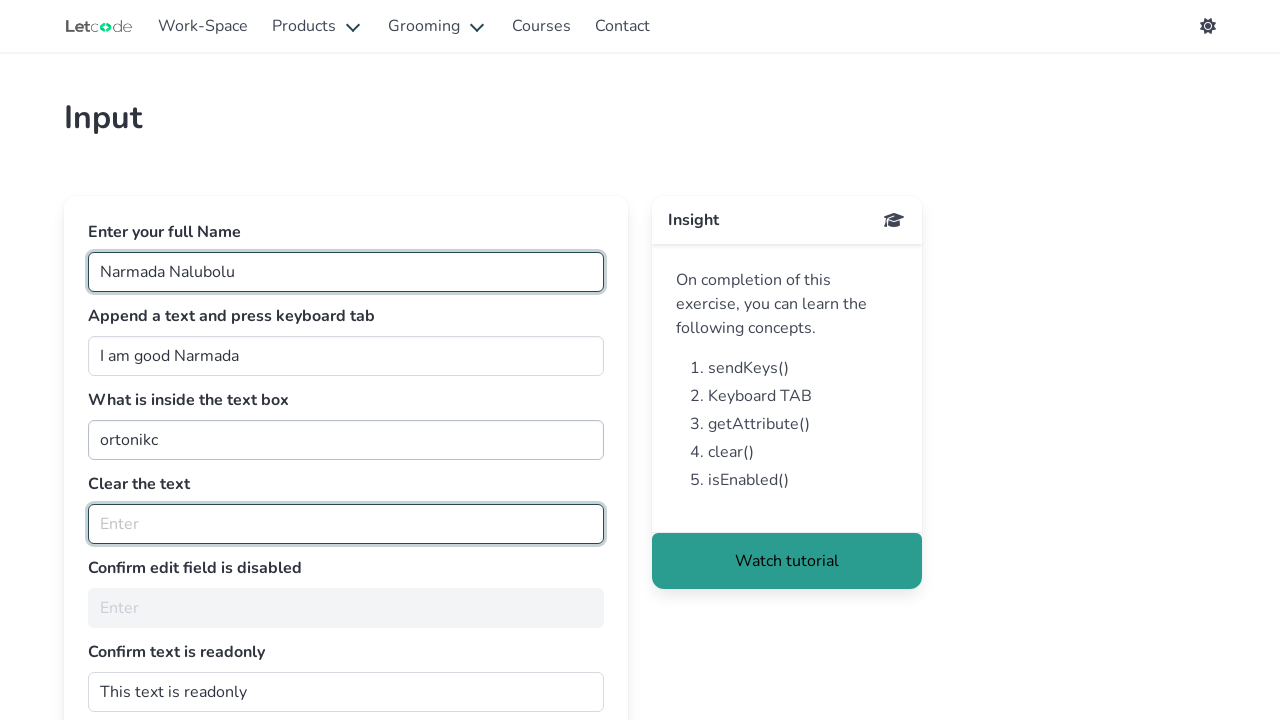

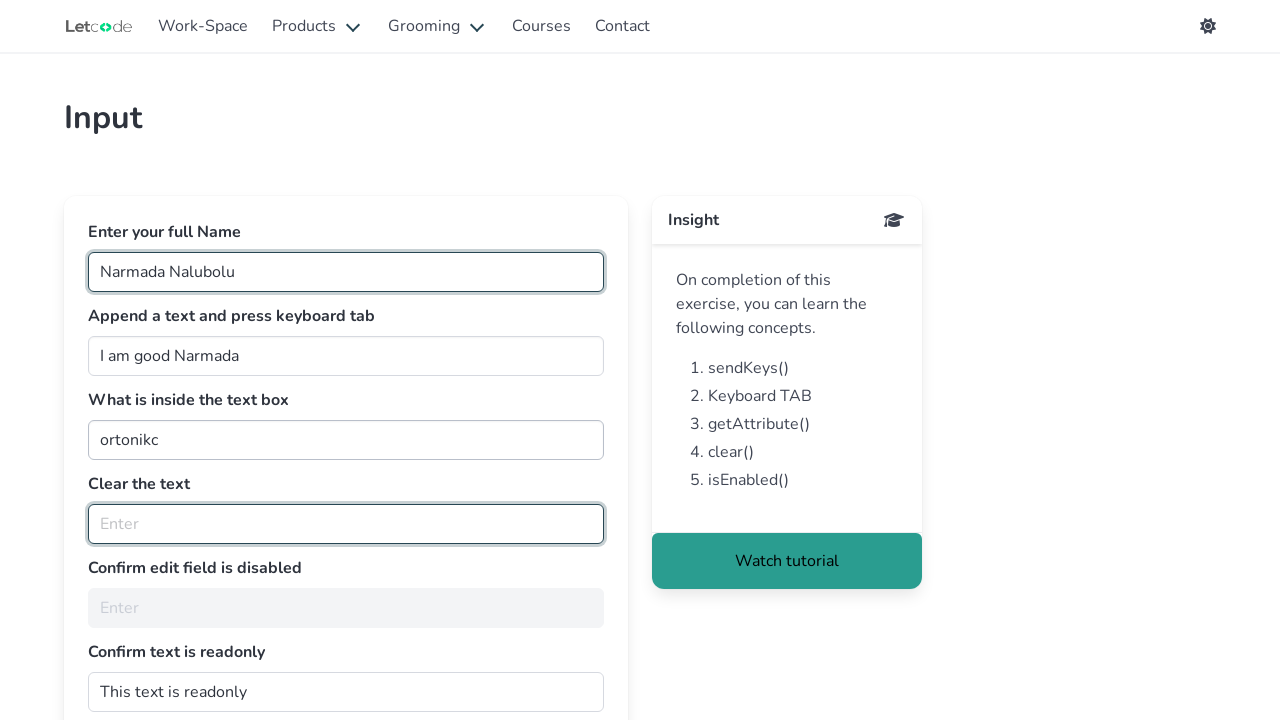